Tests window handling by opening a new window, switching to it, and filling out a registration form with personal information including name, gender, email, password, and language preferences

Starting URL: https://www.hyrtutorials.com/p/window-handles-practice.html

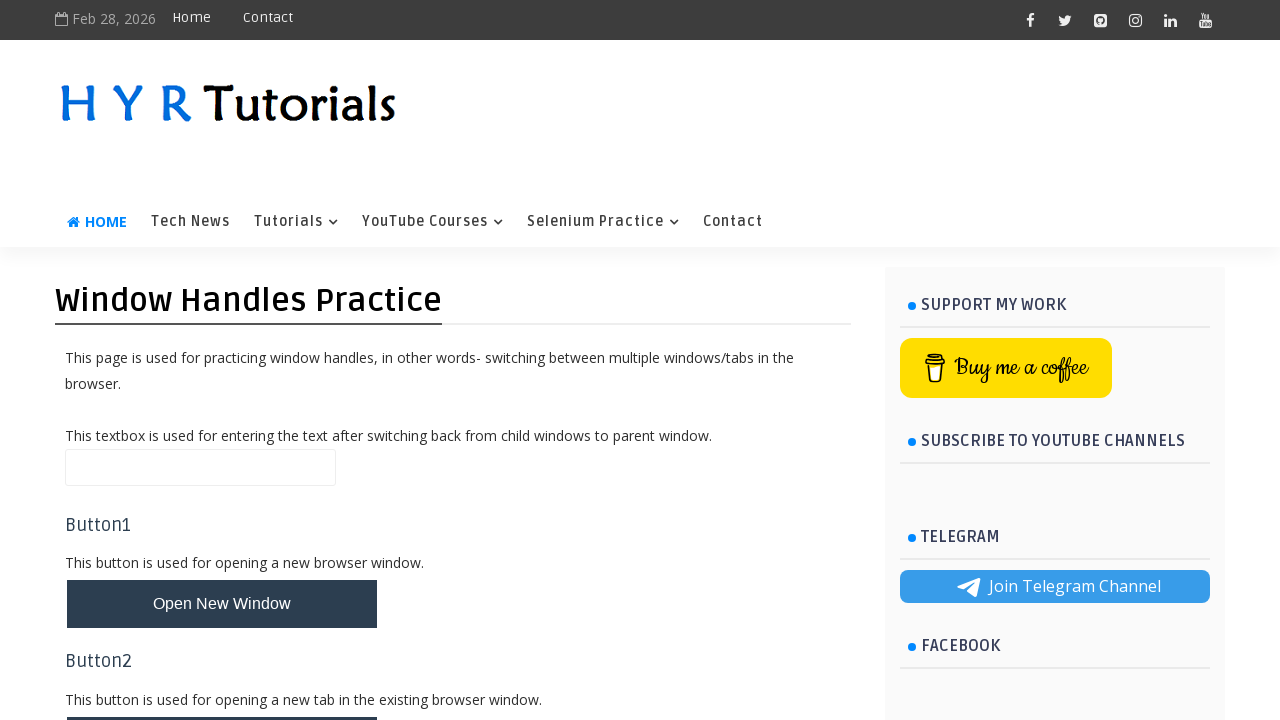

Scrolled down the page by 200 pixels
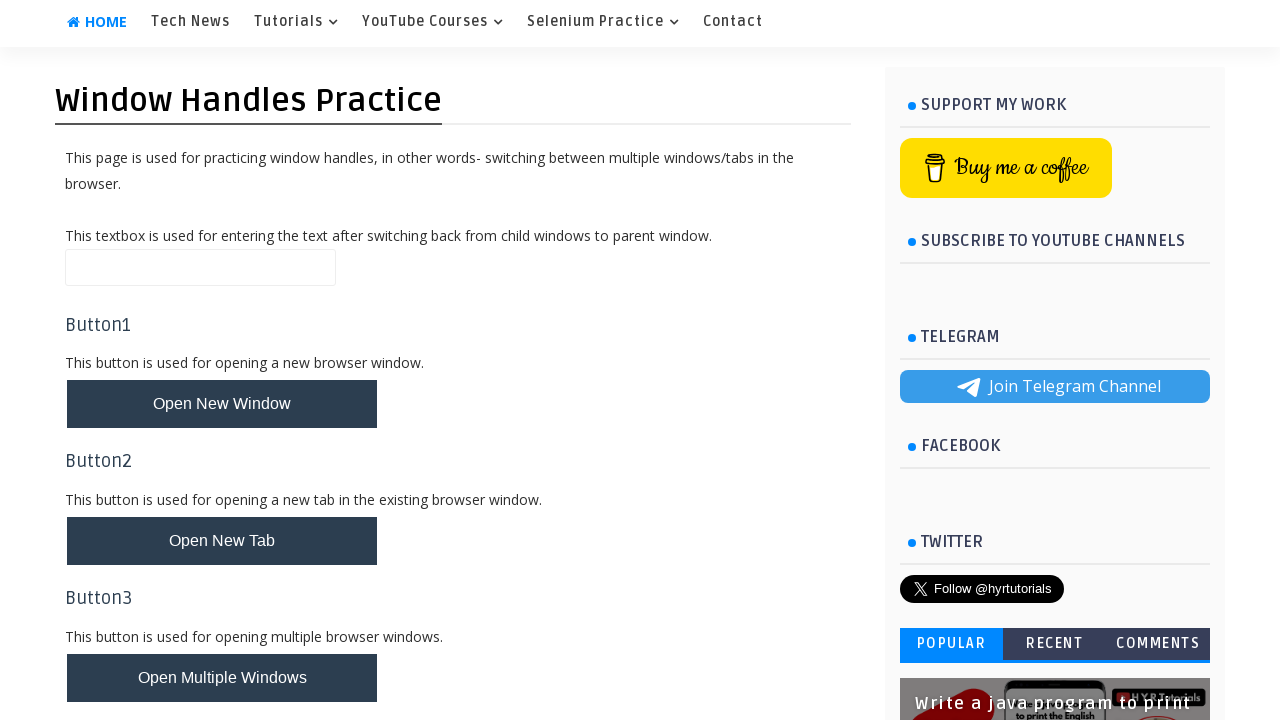

Clicked button to open new window at (222, 404) on #newWindowBtn
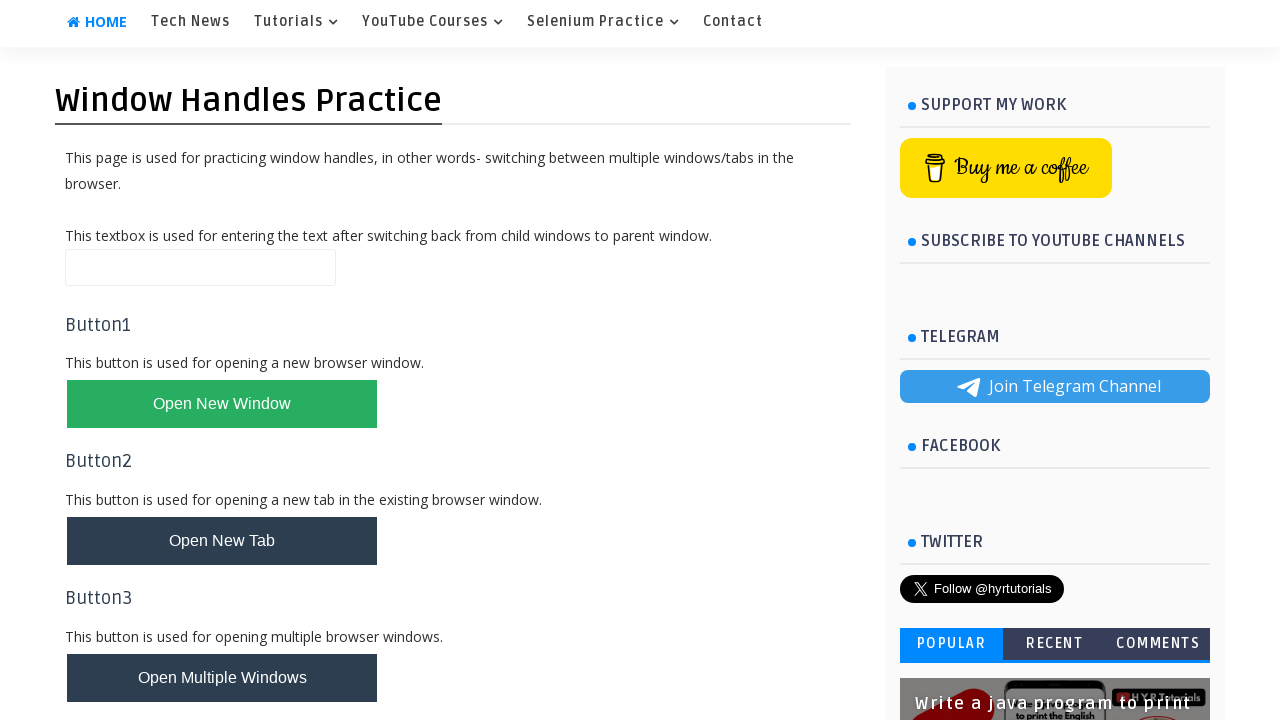

Switched to new window and waited for page to load
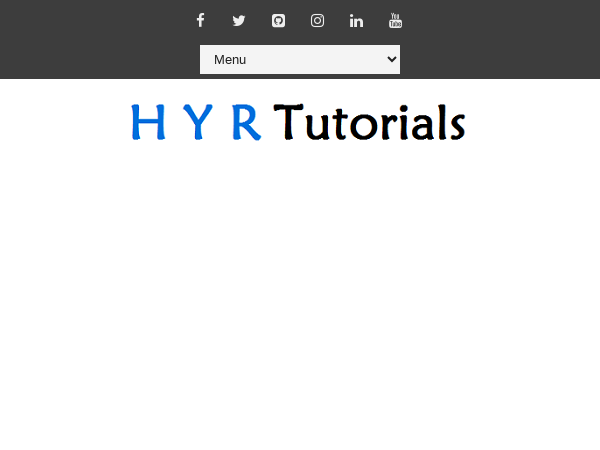

Filled first name field with 'meenu' on #firstName
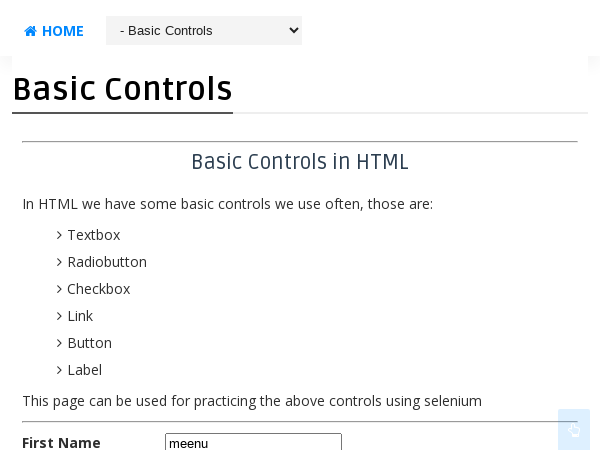

Filled last name field with 'k' on #lastName
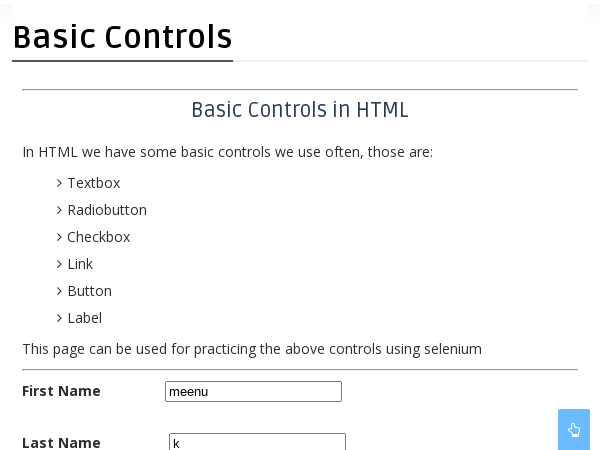

Selected female gender radio button at (242, 225) on #femalerb
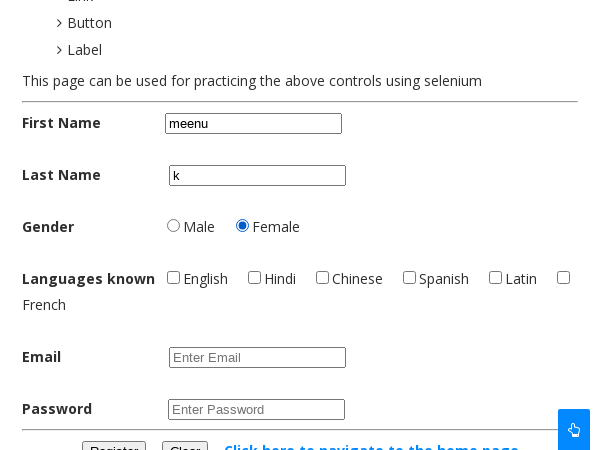

Filled email field with 'Meen_gop@yahoo.in' on #email
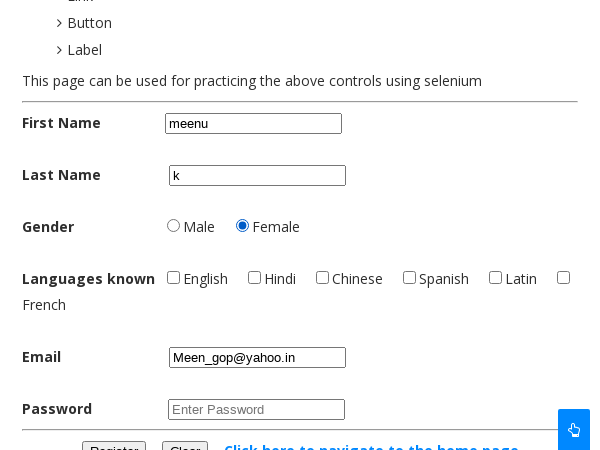

Filled password field with 'Test12345' on #password
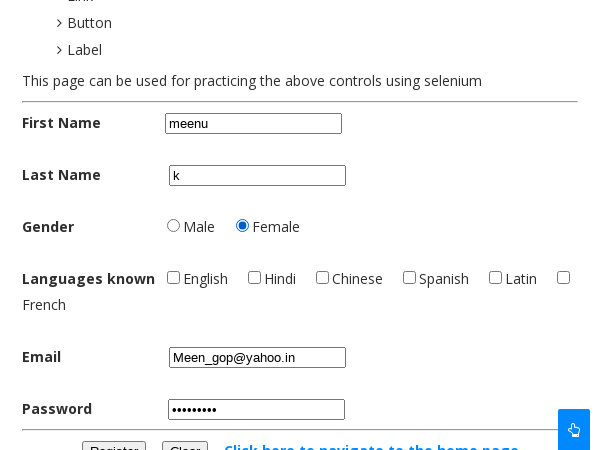

Selected Hindi language preference at (254, 277) on #hindichbx
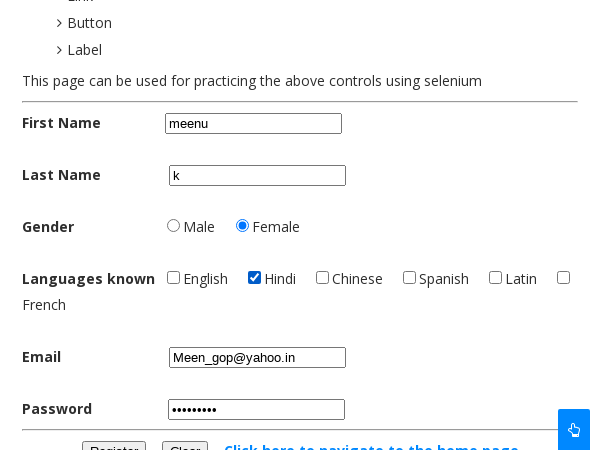

Selected English language preference at (174, 277) on #englishchbx
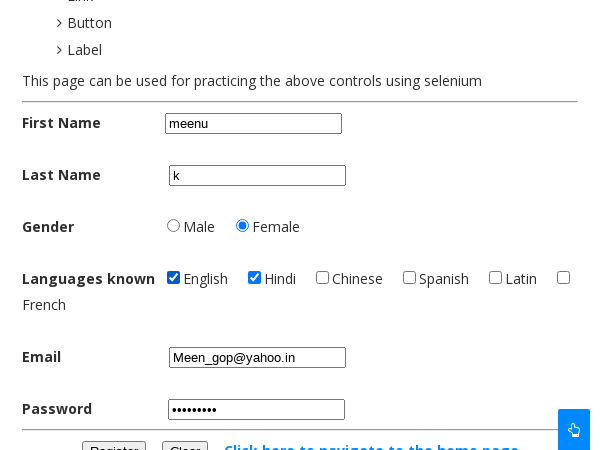

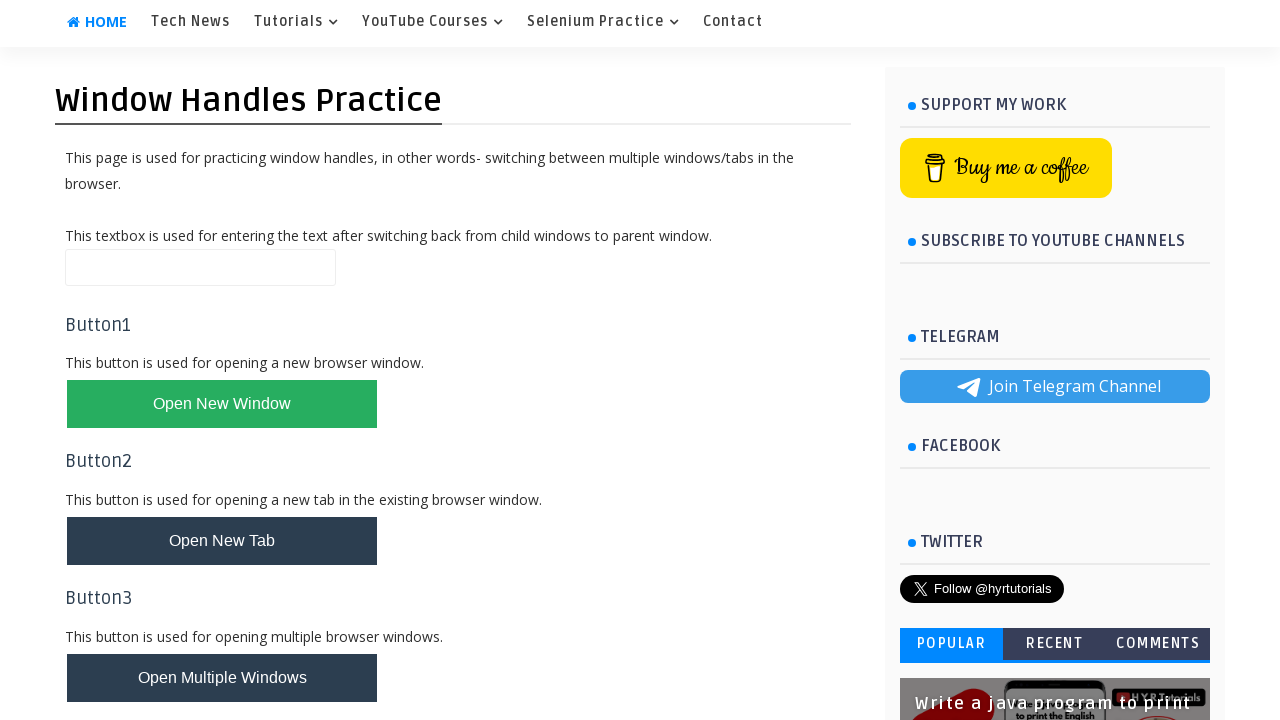